Tests alert handling by entering a name, triggering an alert, accepting it, then triggering a confirm dialog and dismissing it

Starting URL: https://www.rahulshettyacademy.com/AutomationPractice/

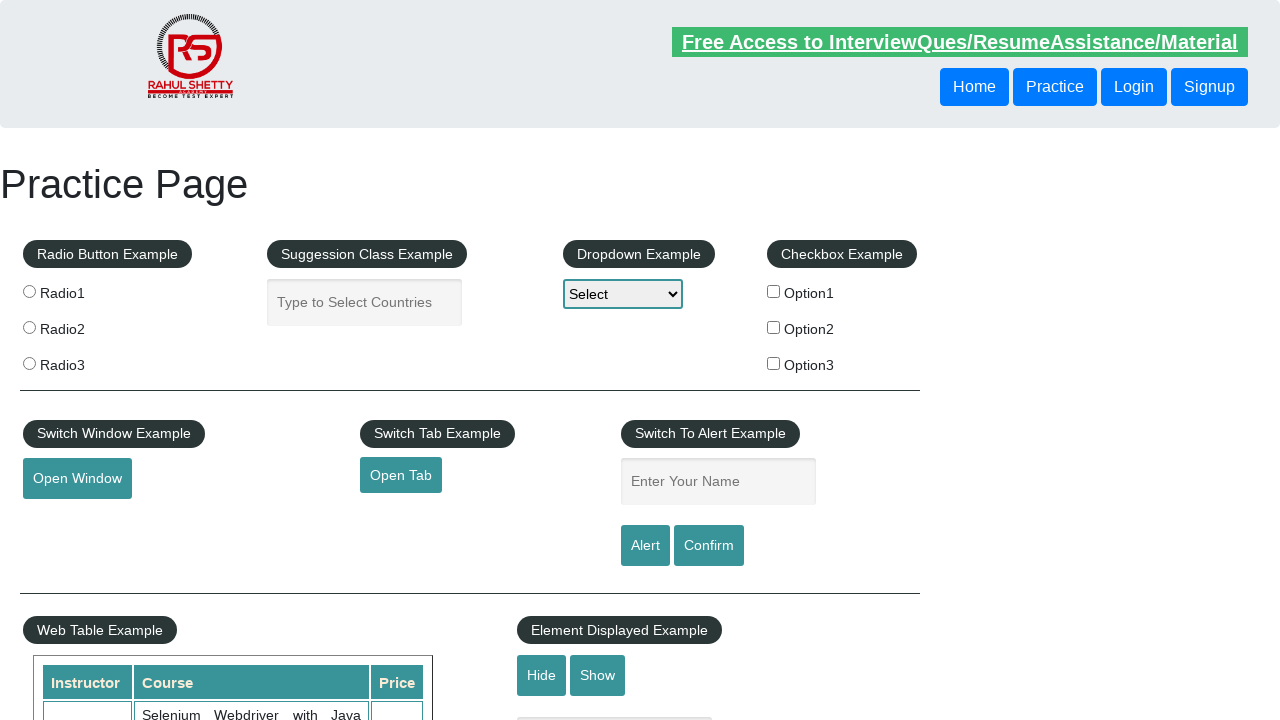

Entered 'JohnDoe' in the name field on #name
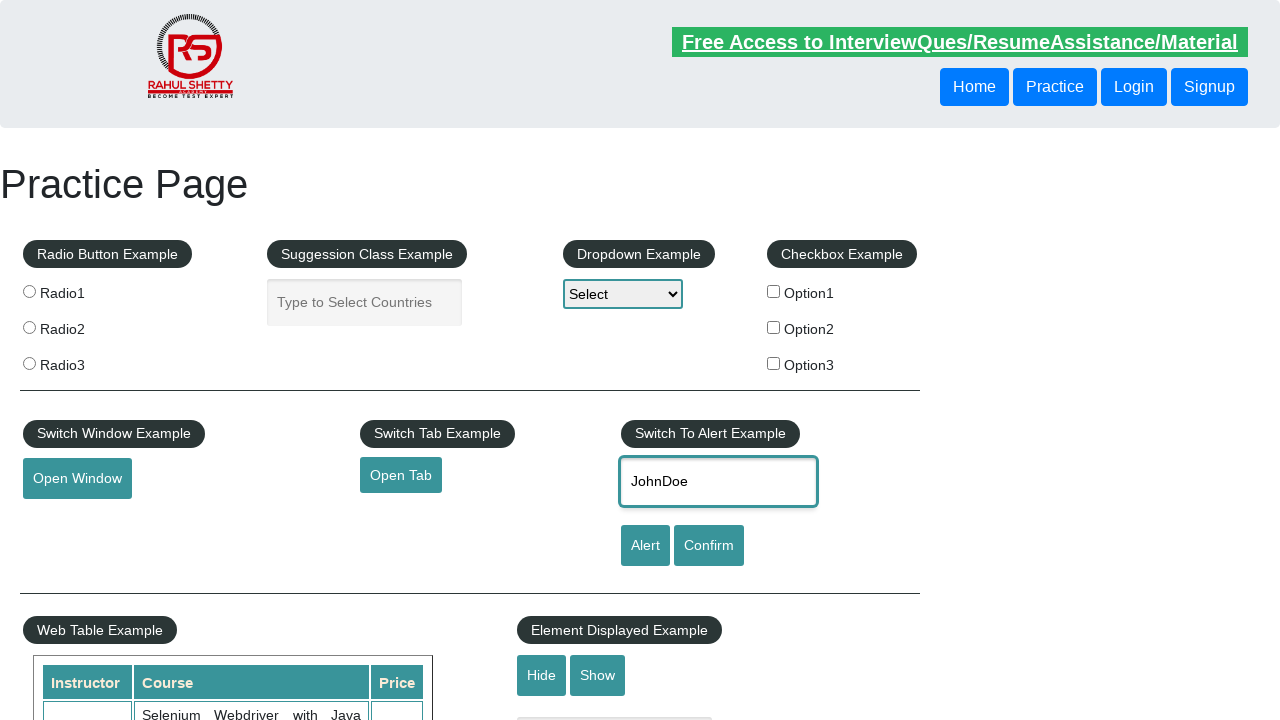

Set up dialog handler to accept alerts
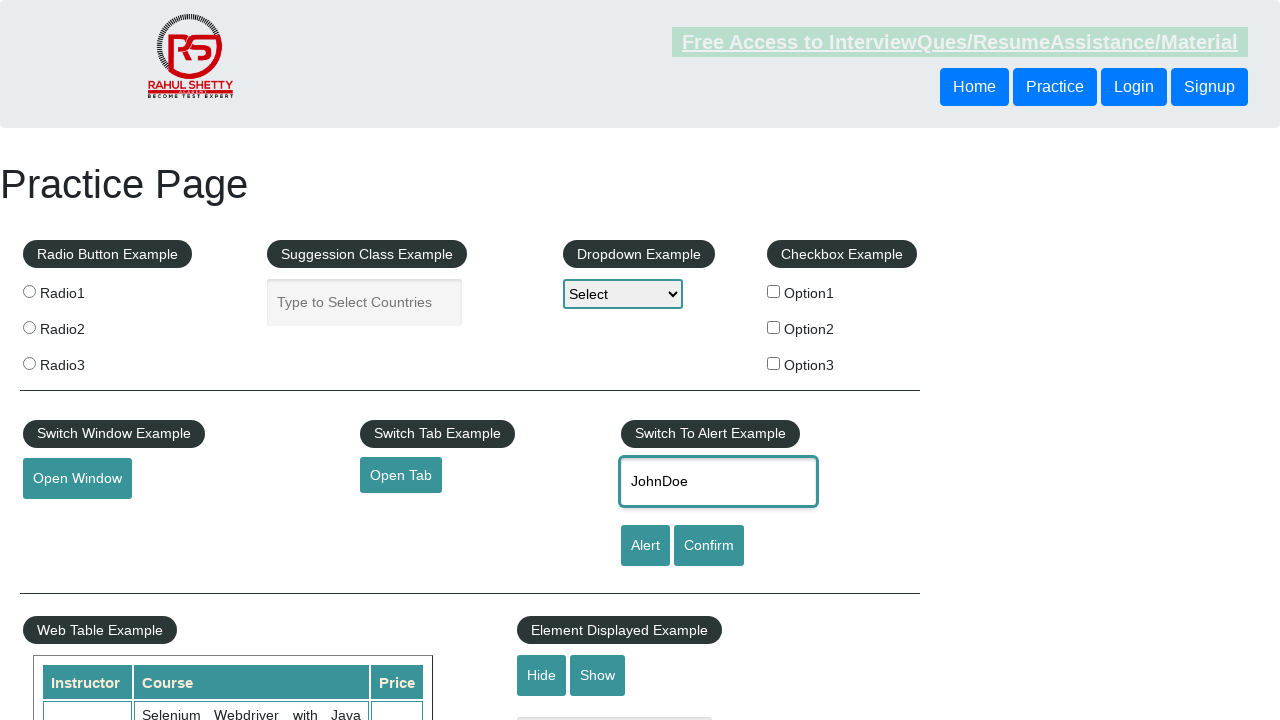

Clicked alert button and accepted the alert dialog at (645, 546) on #alertbtn
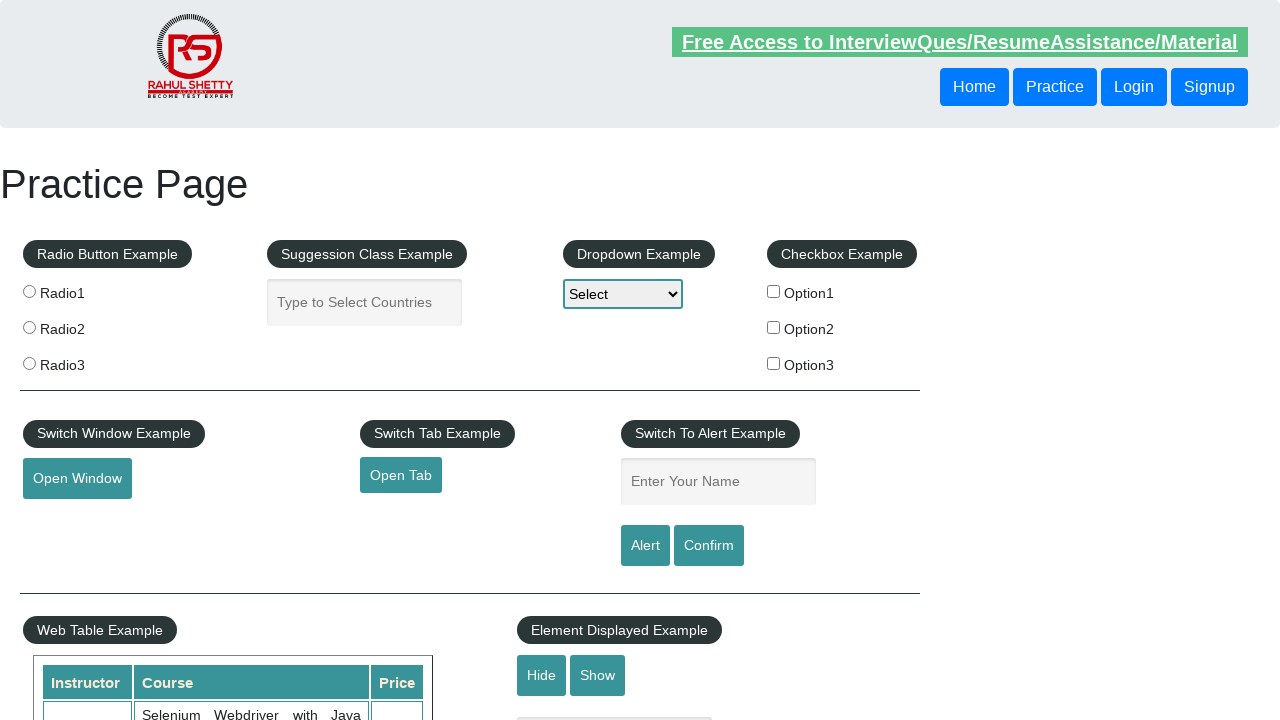

Entered 'JohnDoe' in the name field again on #name
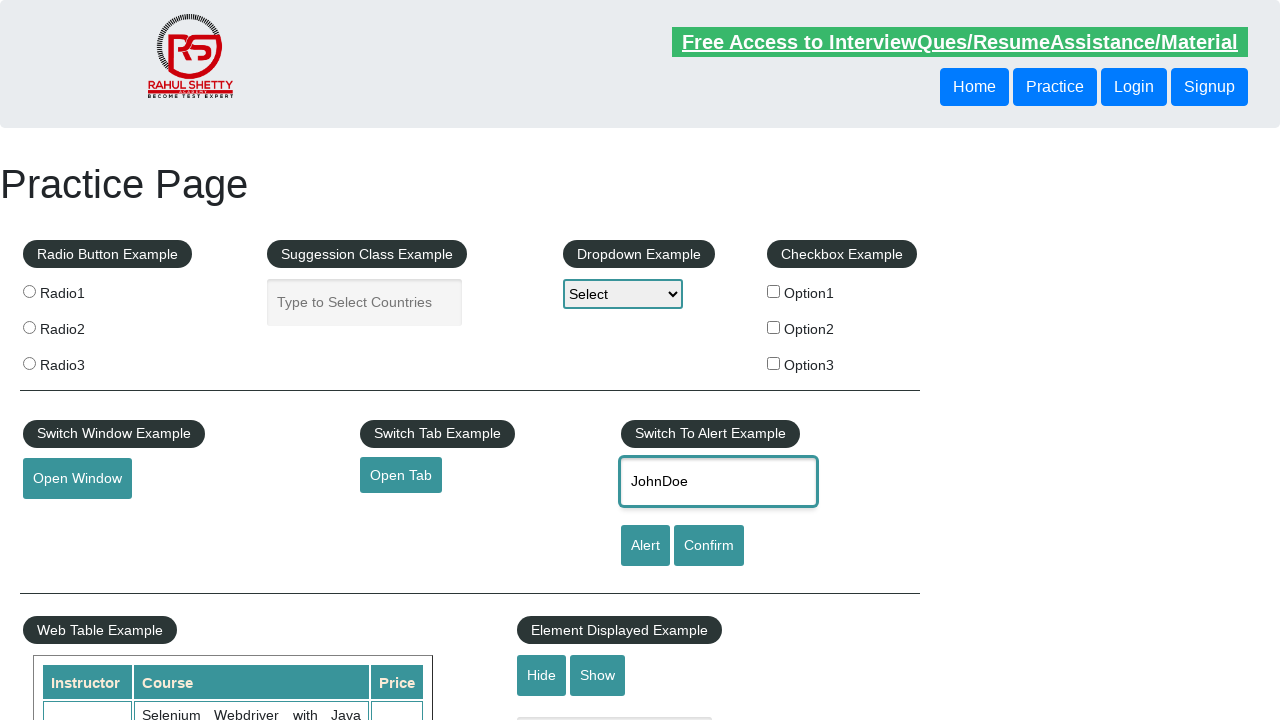

Set up dialog handler to dismiss confirm dialogs
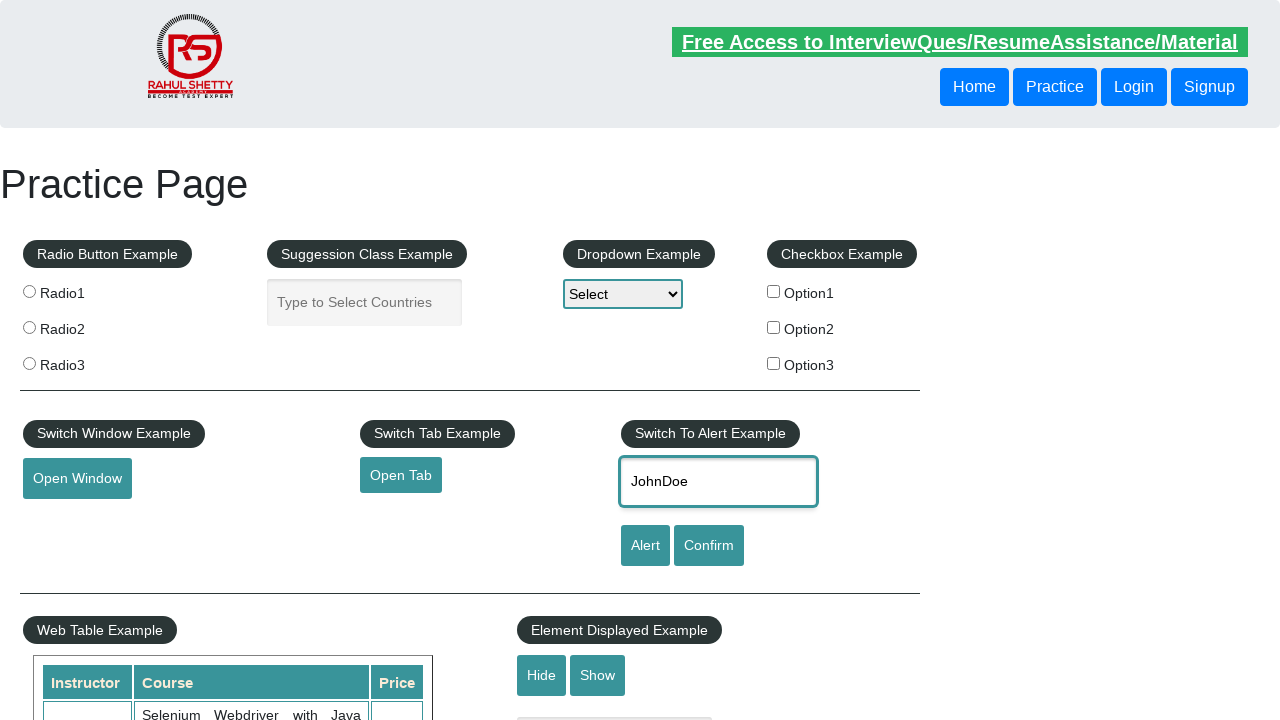

Clicked confirm button and dismissed the confirm dialog at (709, 546) on #confirmbtn
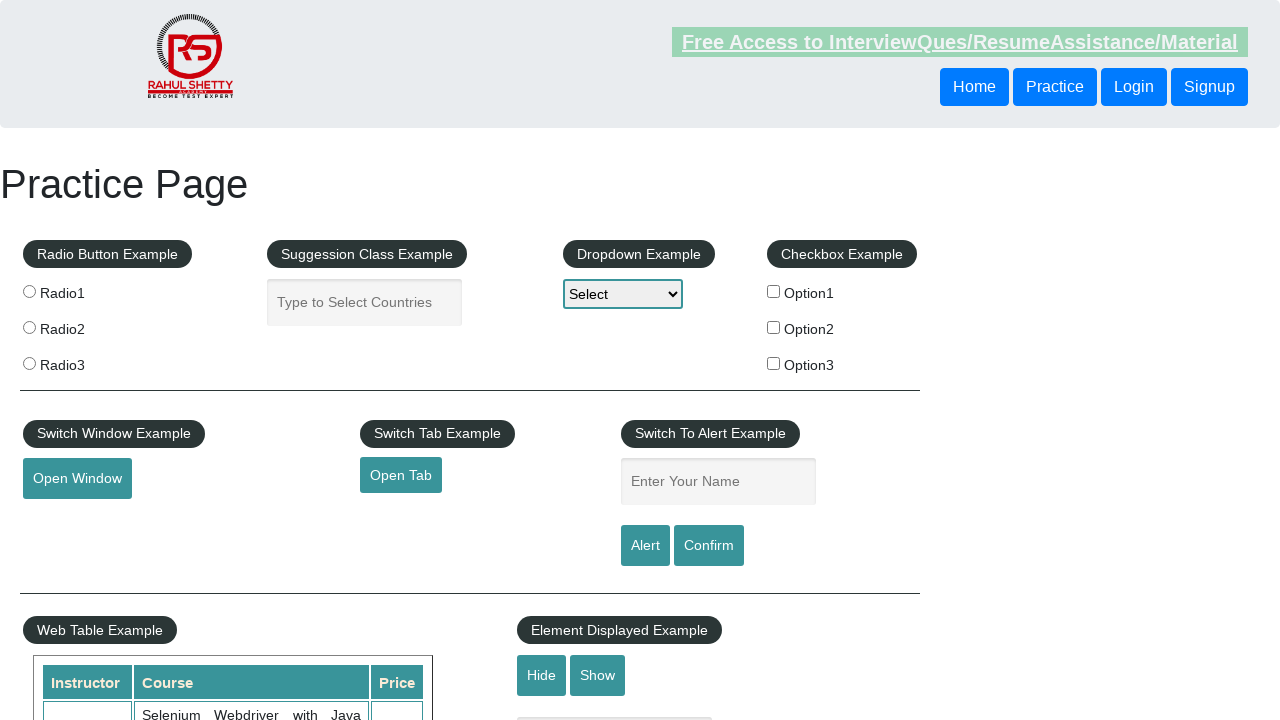

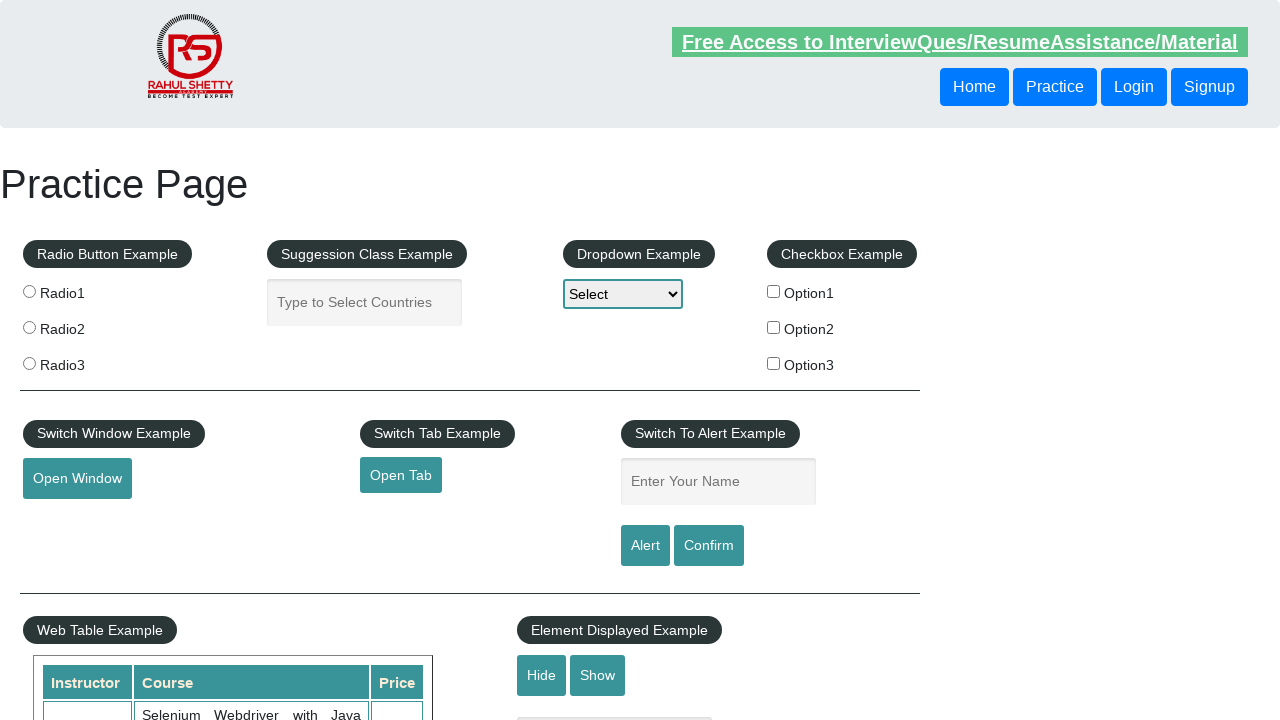